Tests context menu (right-click) and double-click interactions on dropdowns

Starting URL: https://bonigarcia.dev/selenium-webdriver-java/dropdown-menu.html

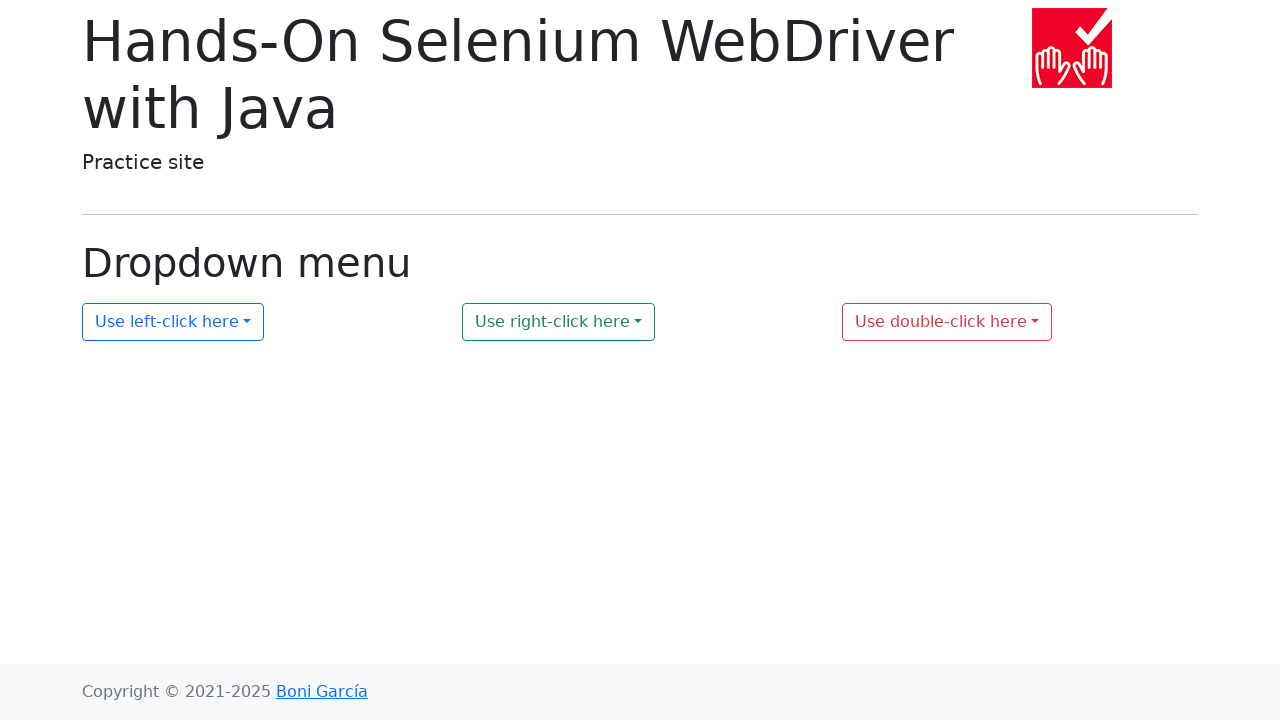

Right-clicked on dropdown2 element to open context menu at (559, 322) on #my-dropdown-2
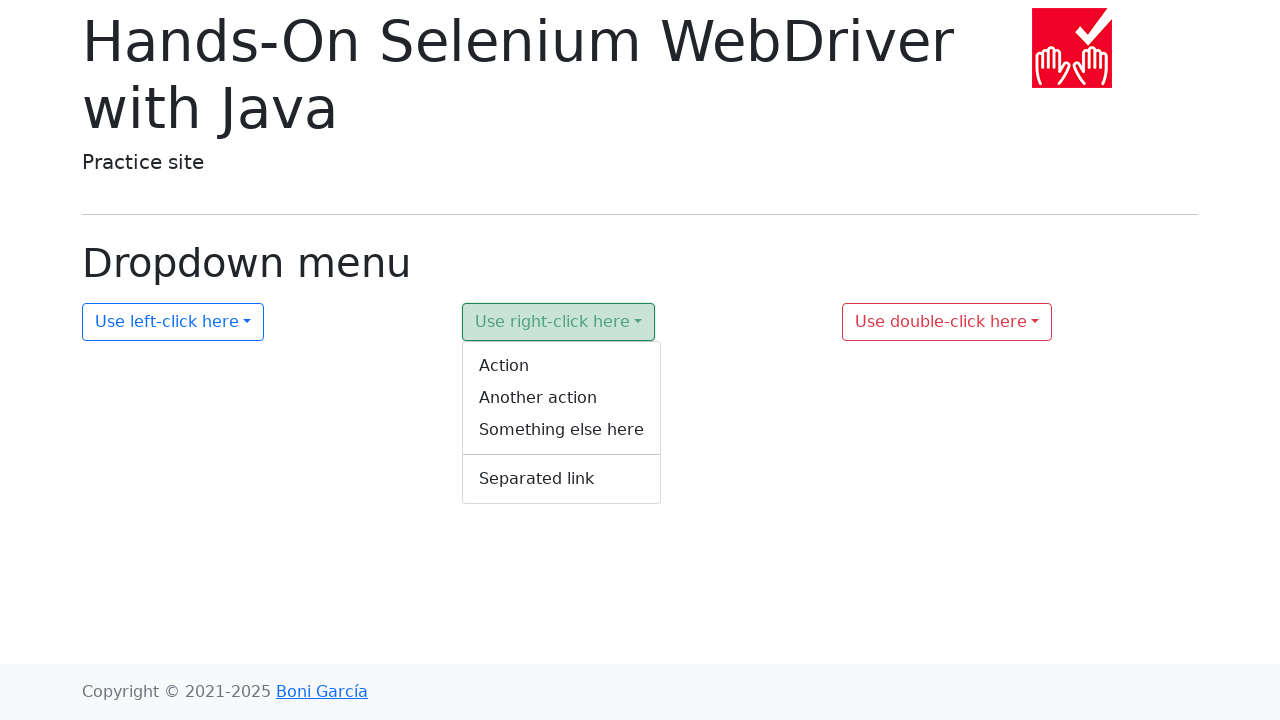

Verified context menu 2 is visible after right-click
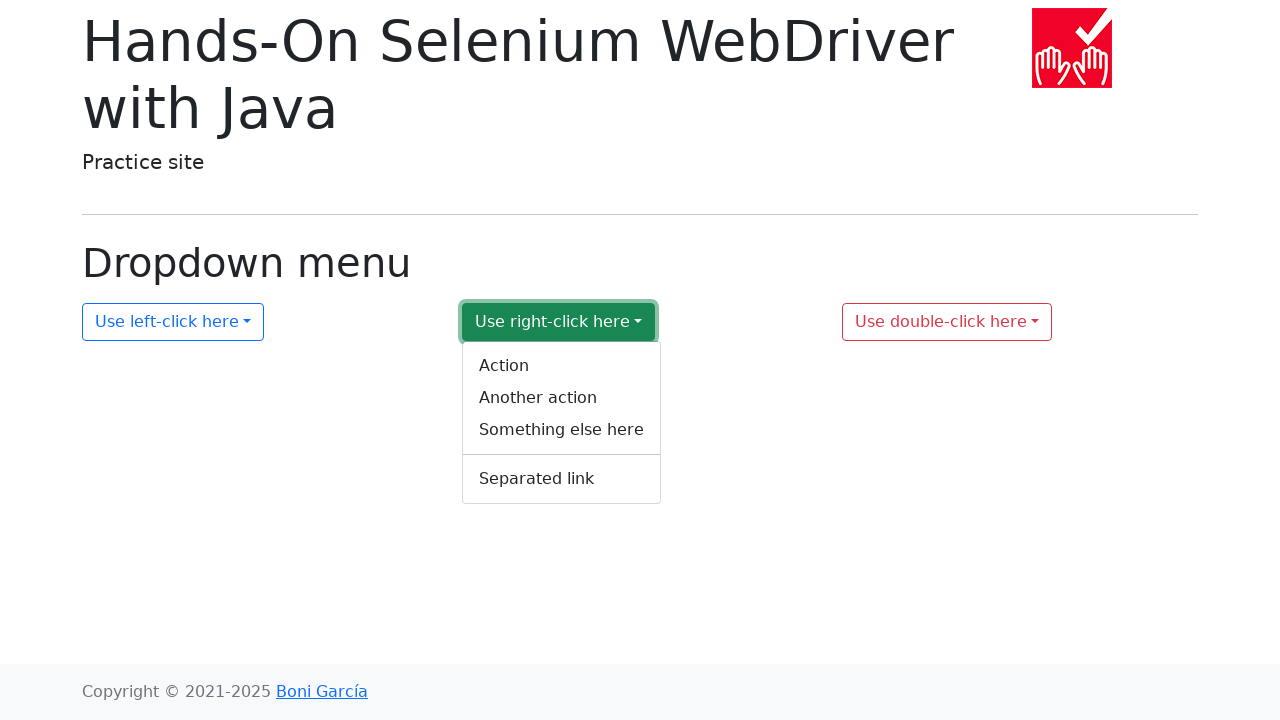

Double-clicked on dropdown3 element at (947, 322) on #my-dropdown-3
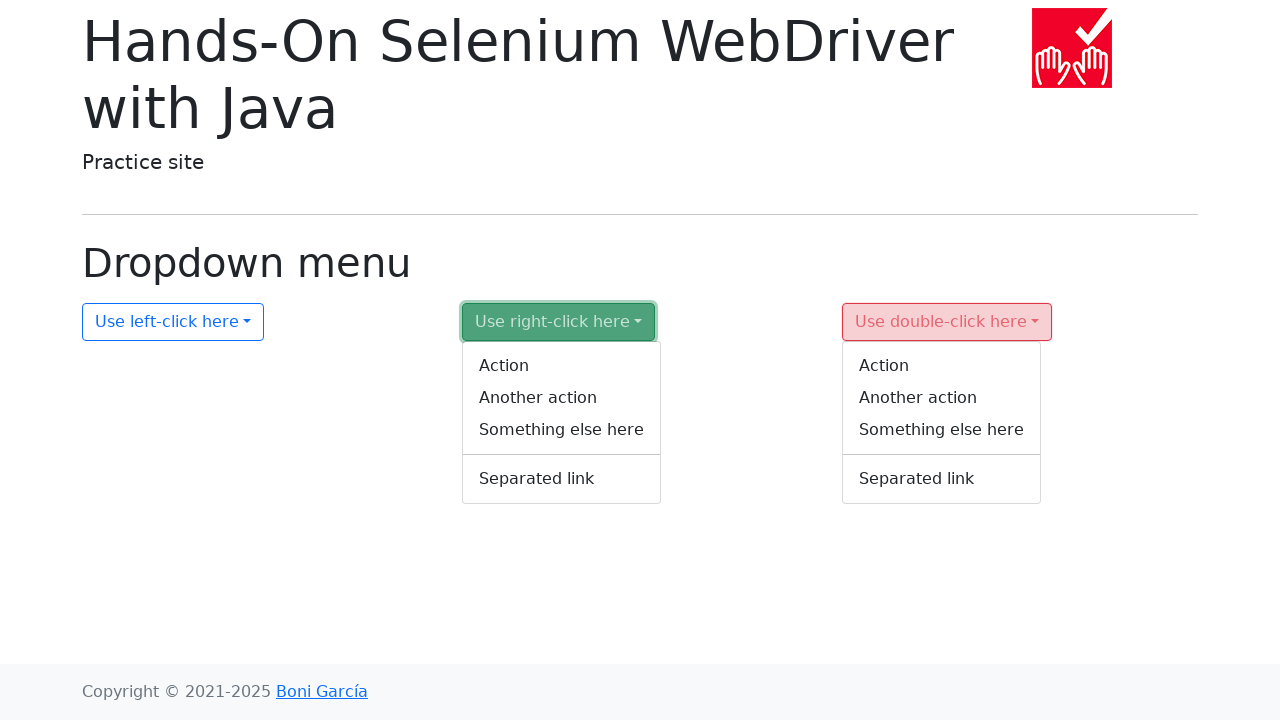

Verified context menu 3 is visible after double-click
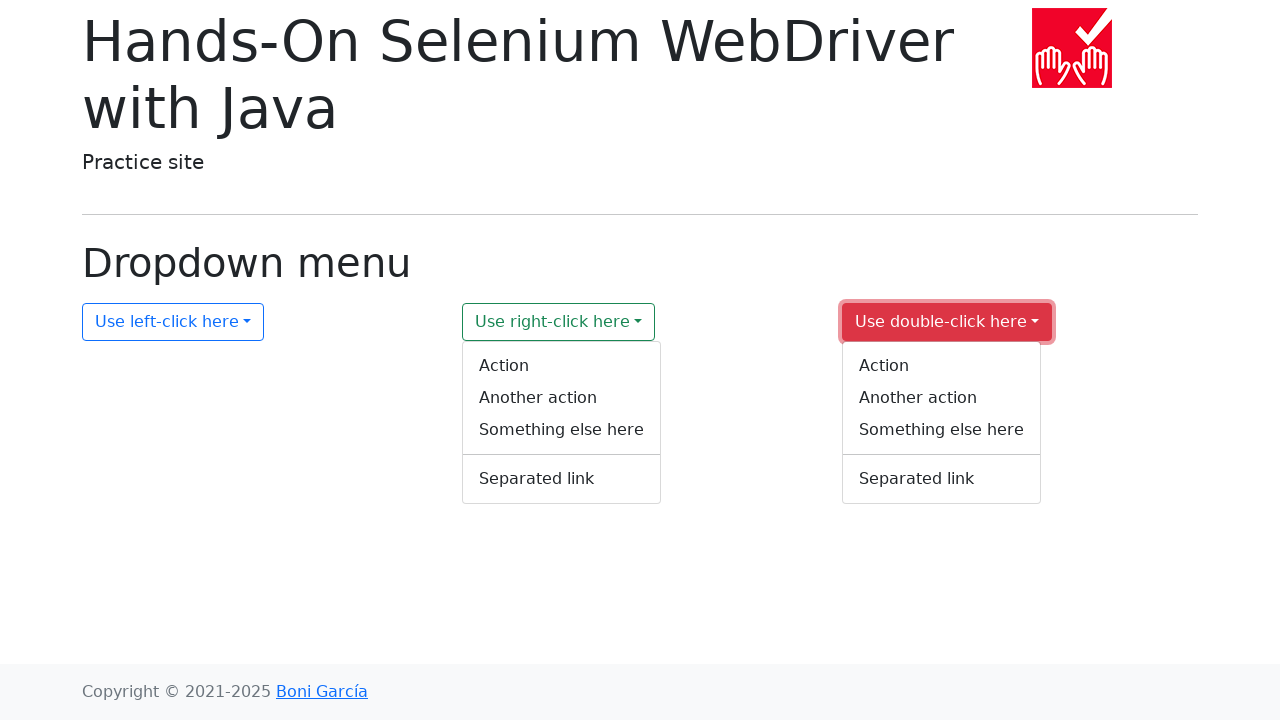

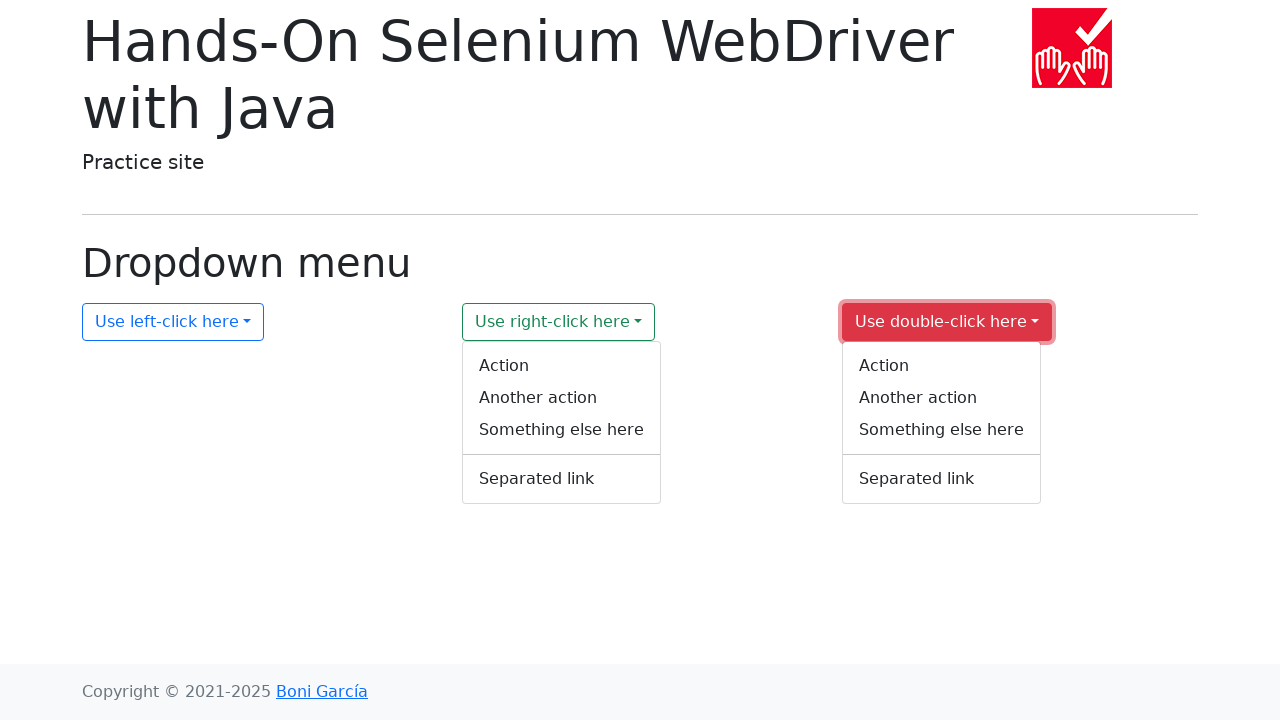